Tests filling out a practice automation form with personal details including name, email, phone number, gender selection, hobbies checkboxes, date of birth, address, and state/city dropdowns, then submits the form.

Starting URL: https://demoqa.com/automation-practice-form

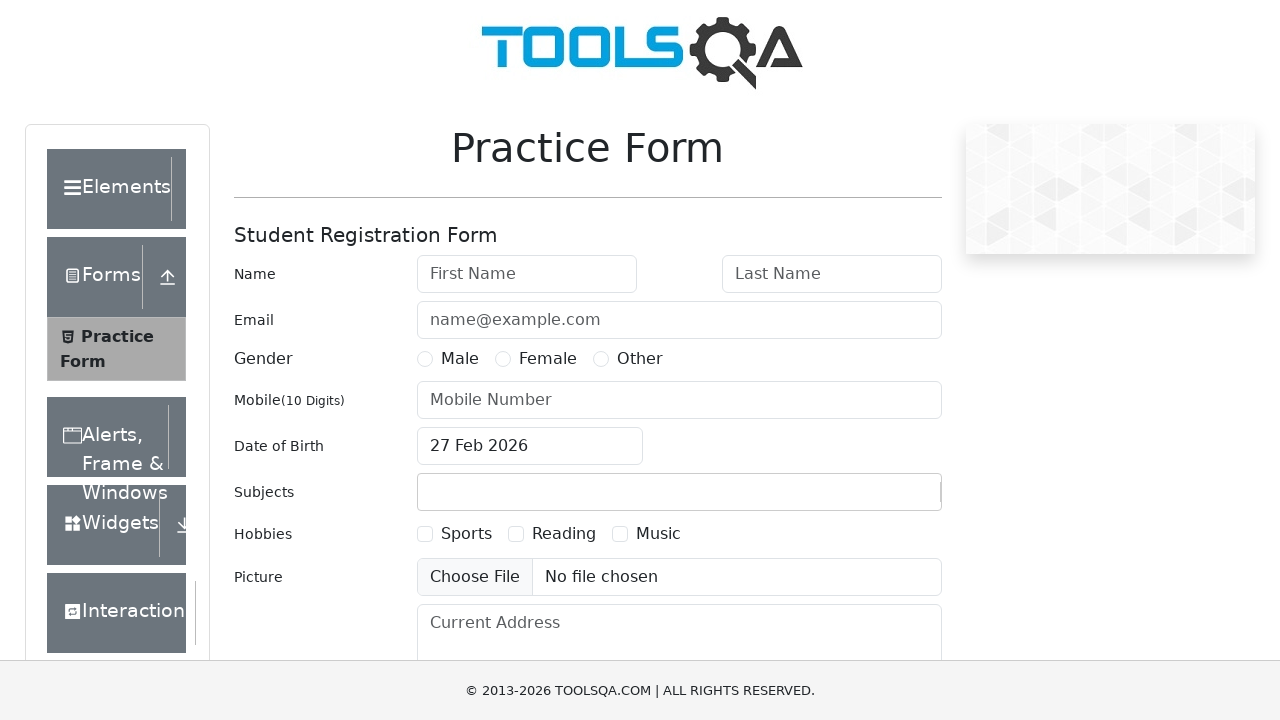

Filled first name field with 'Marcus' on #firstName
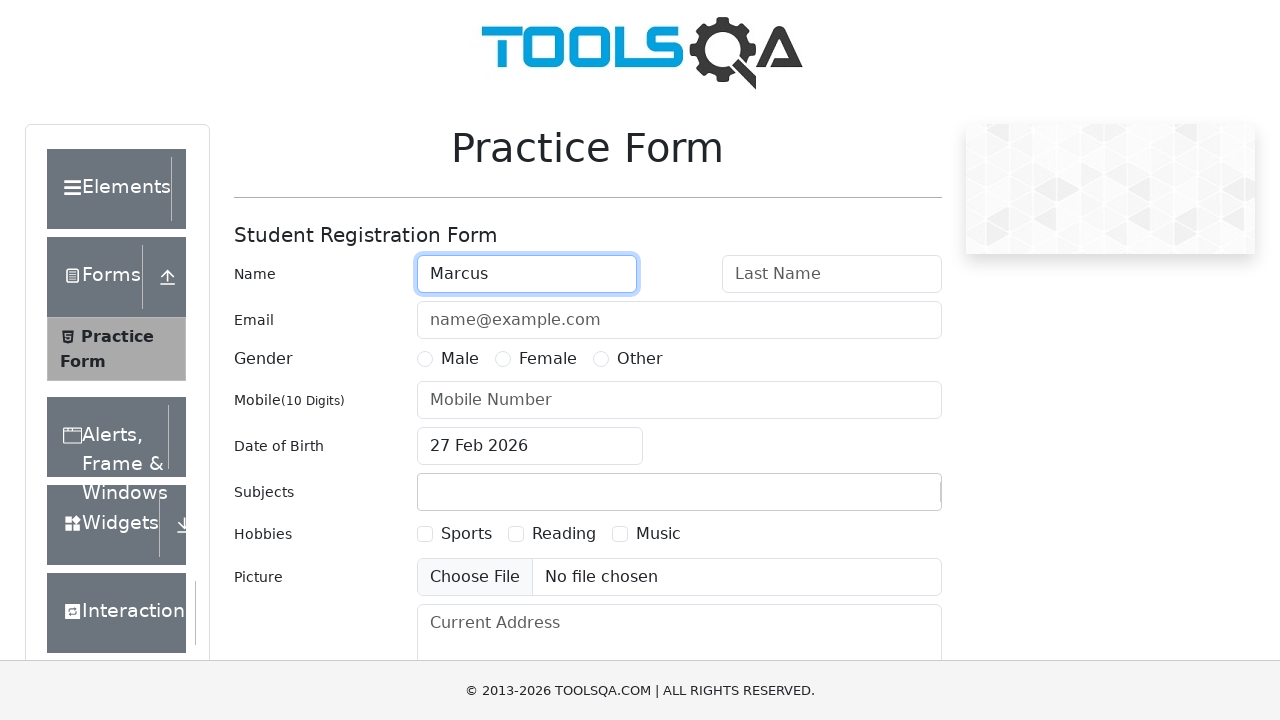

Filled last name field with 'Thompson' on #lastName
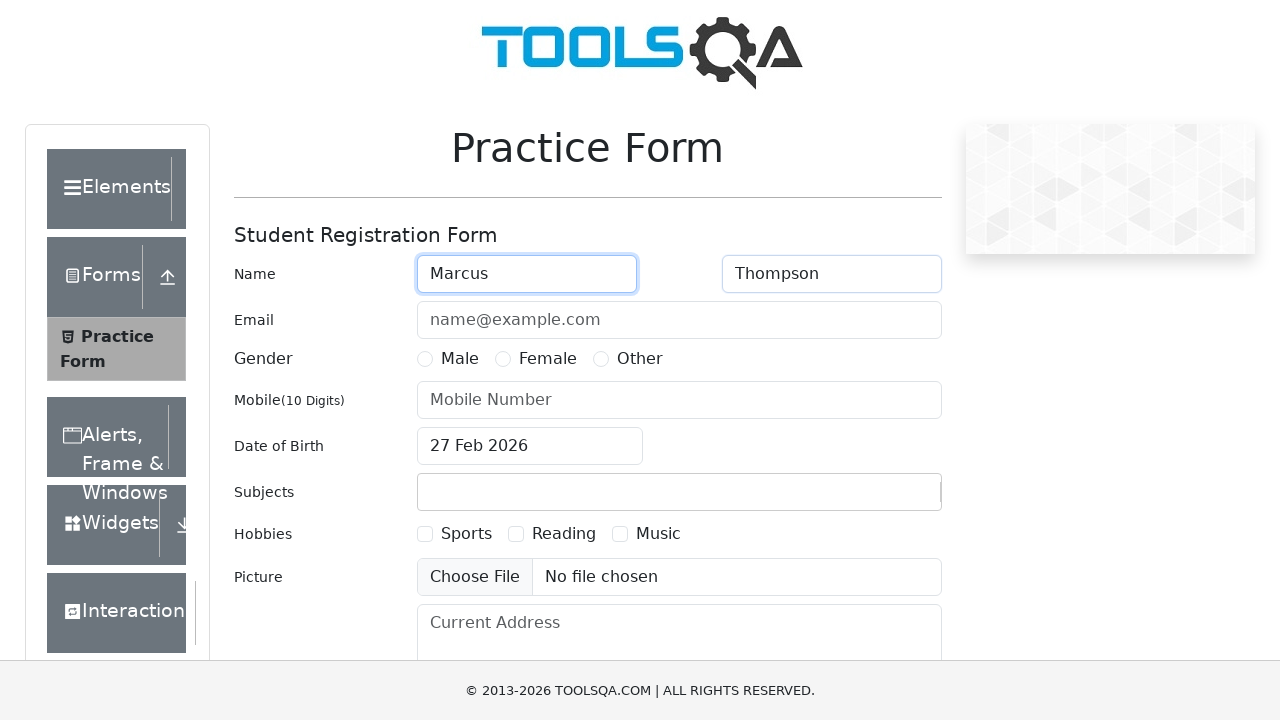

Filled email field with 'marcus.thompson@example.com' on #userEmail
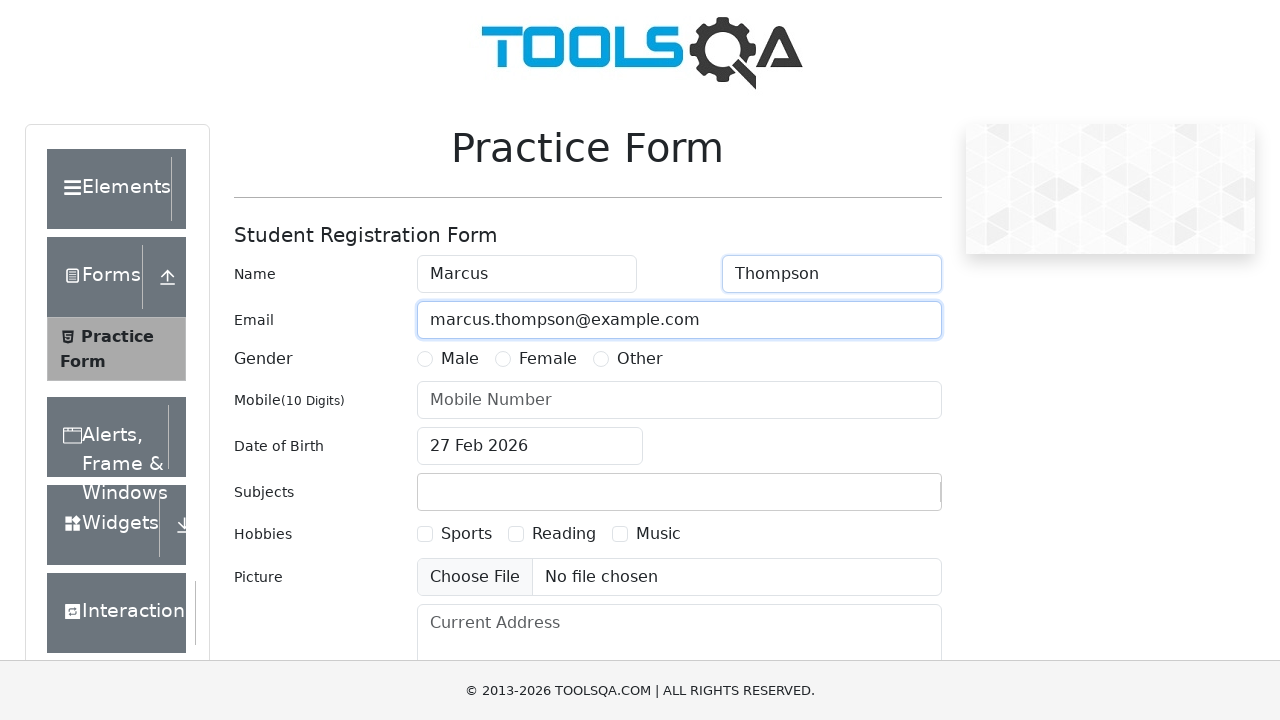

Filled phone number field with '5551234567' on #userNumber
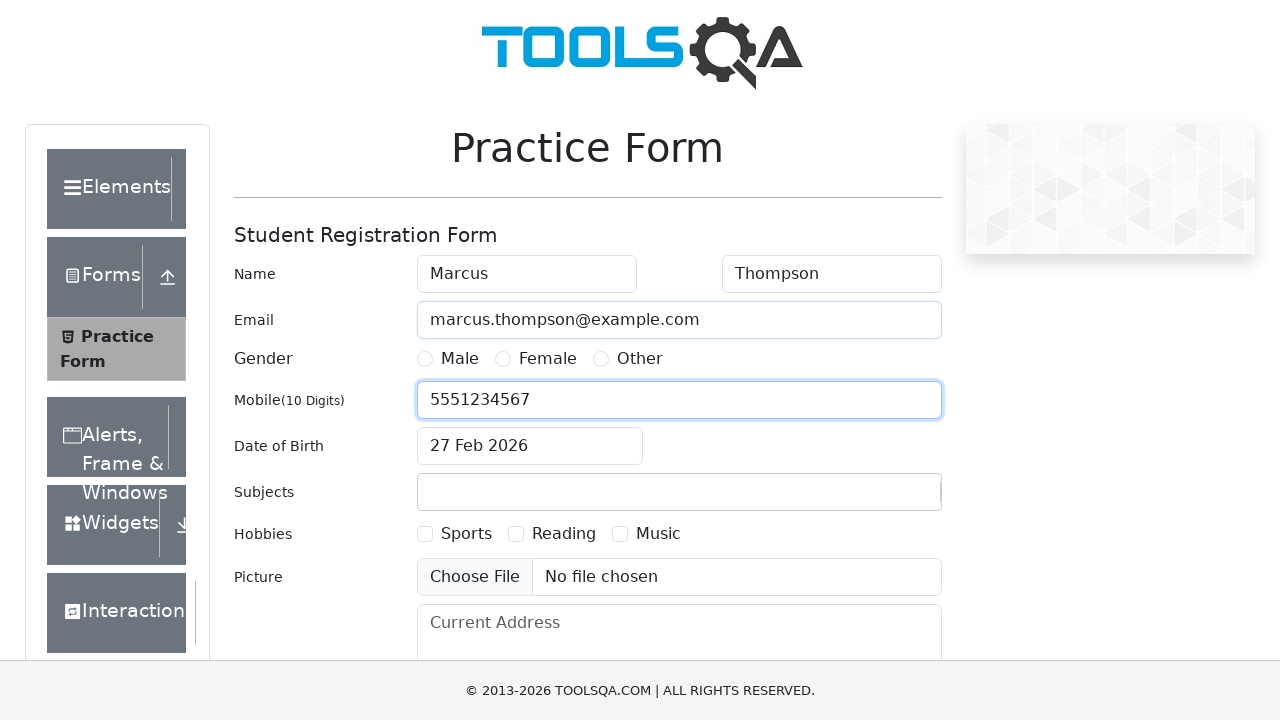

Filled subjects field with 'Computer Science' on #subjectsInput
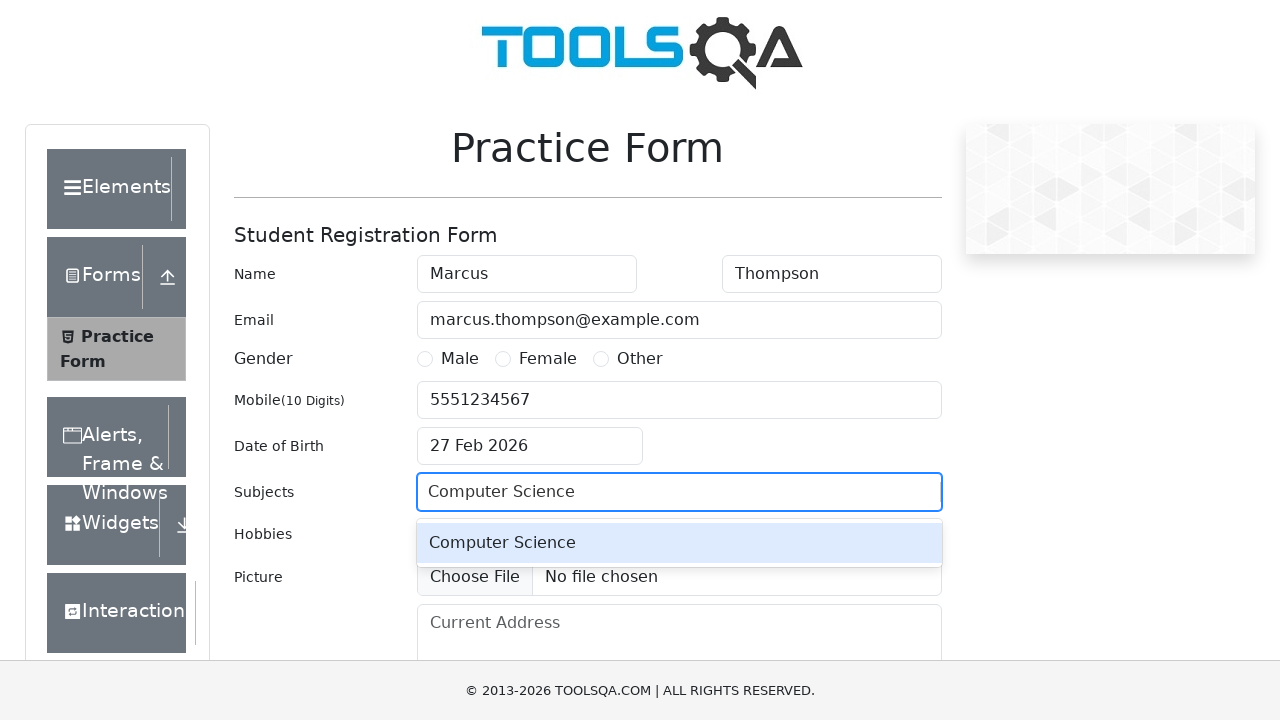

Selected Male gender option at (460, 359) on label[for='gender-radio-1']
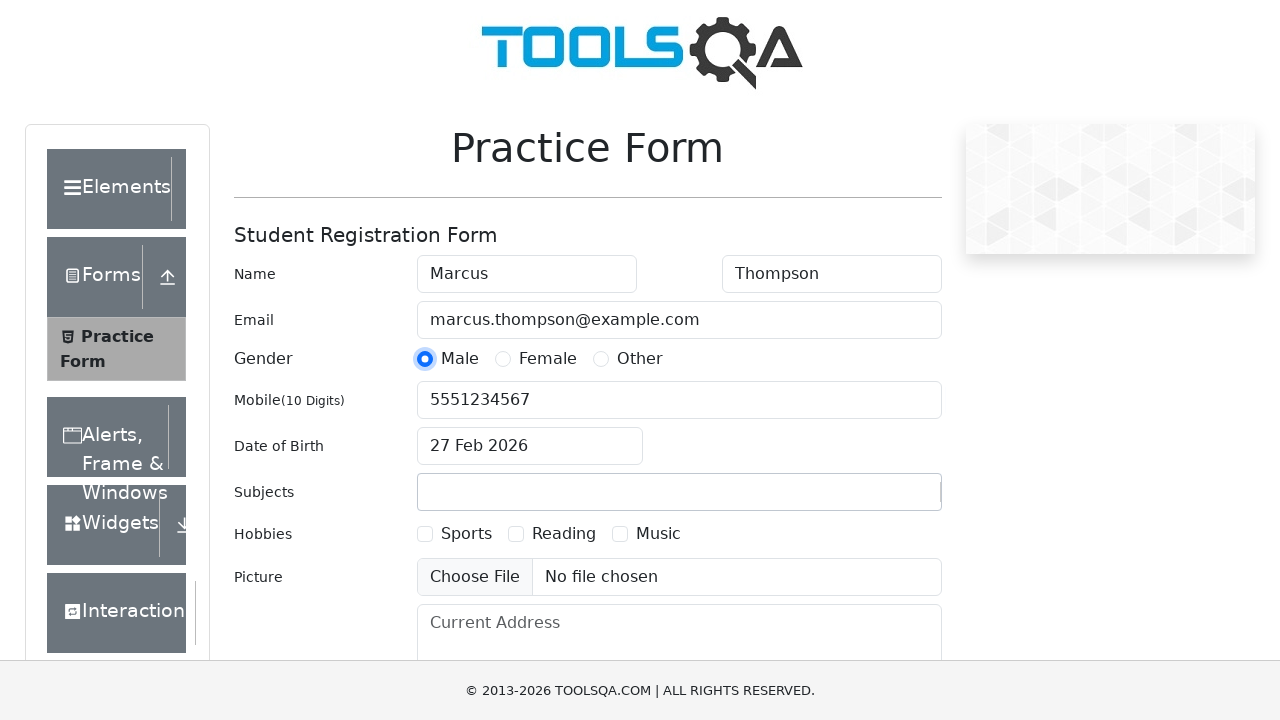

Selected Sports hobby checkbox at (466, 534) on label[for='hobbies-checkbox-1']
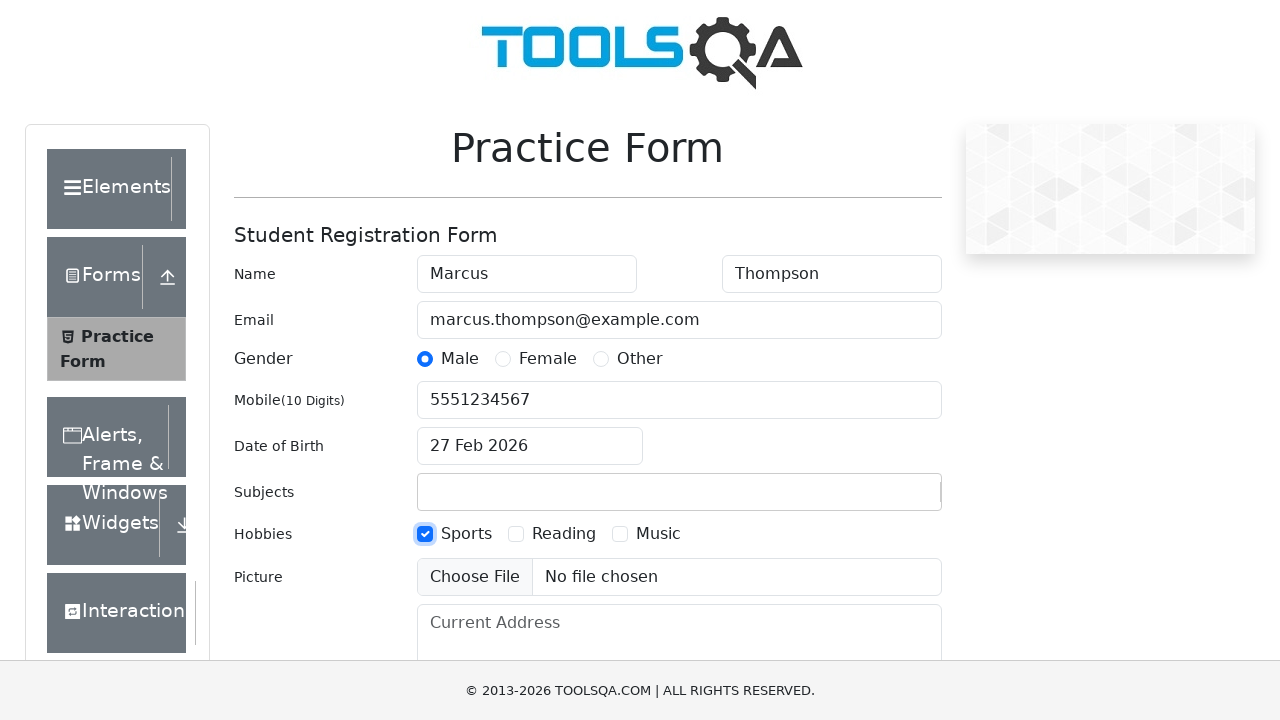

Selected Music hobby checkbox at (658, 534) on label[for='hobbies-checkbox-3']
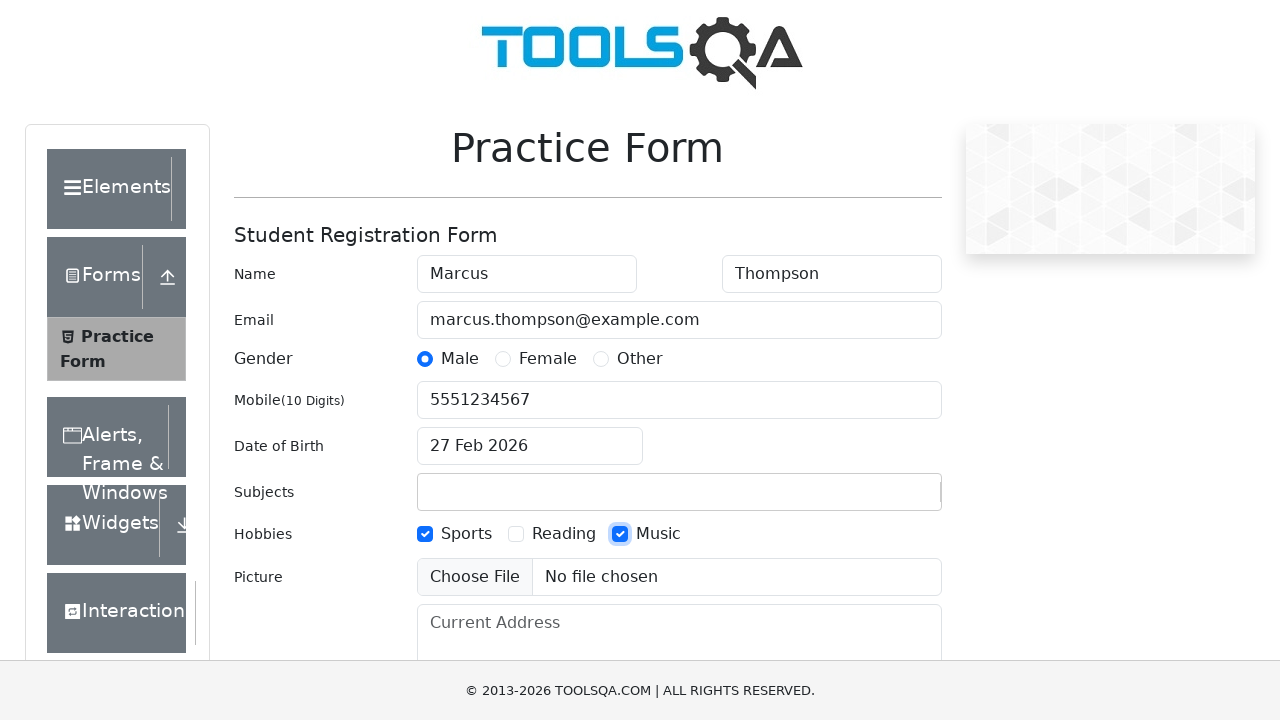

Clicked date of birth input field at (530, 446) on #dateOfBirthInput
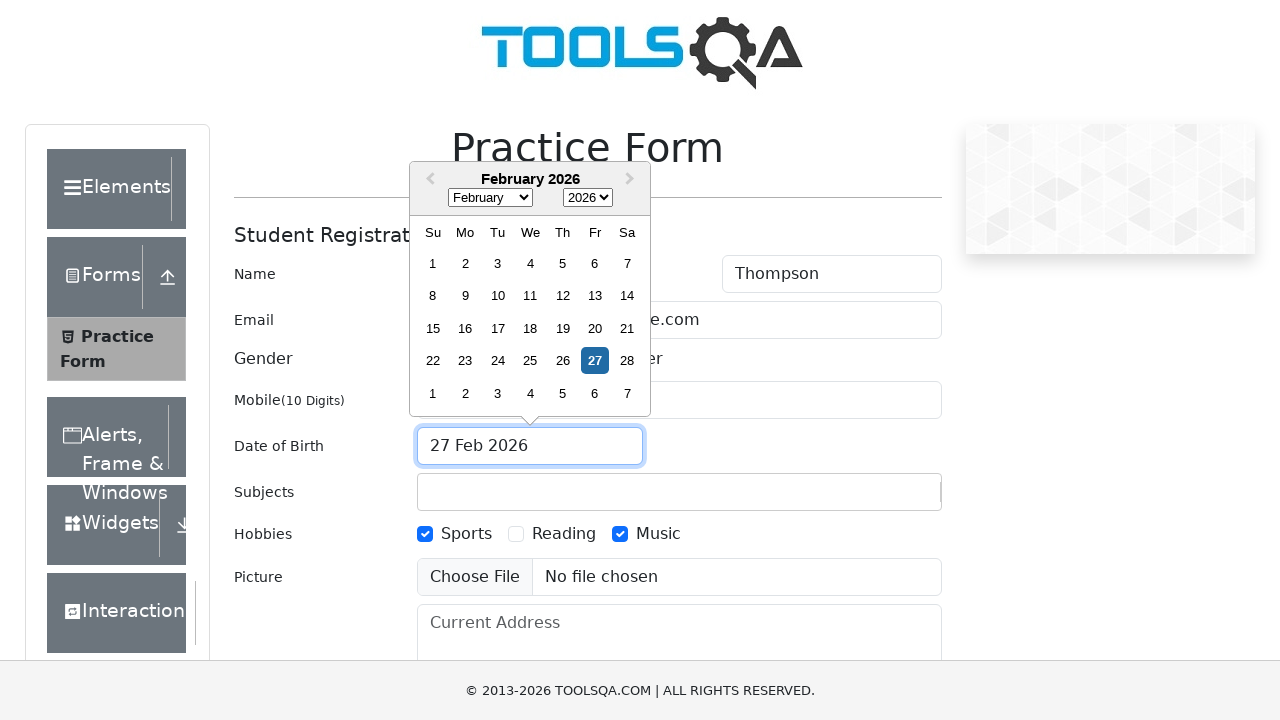

Selected all text in date field
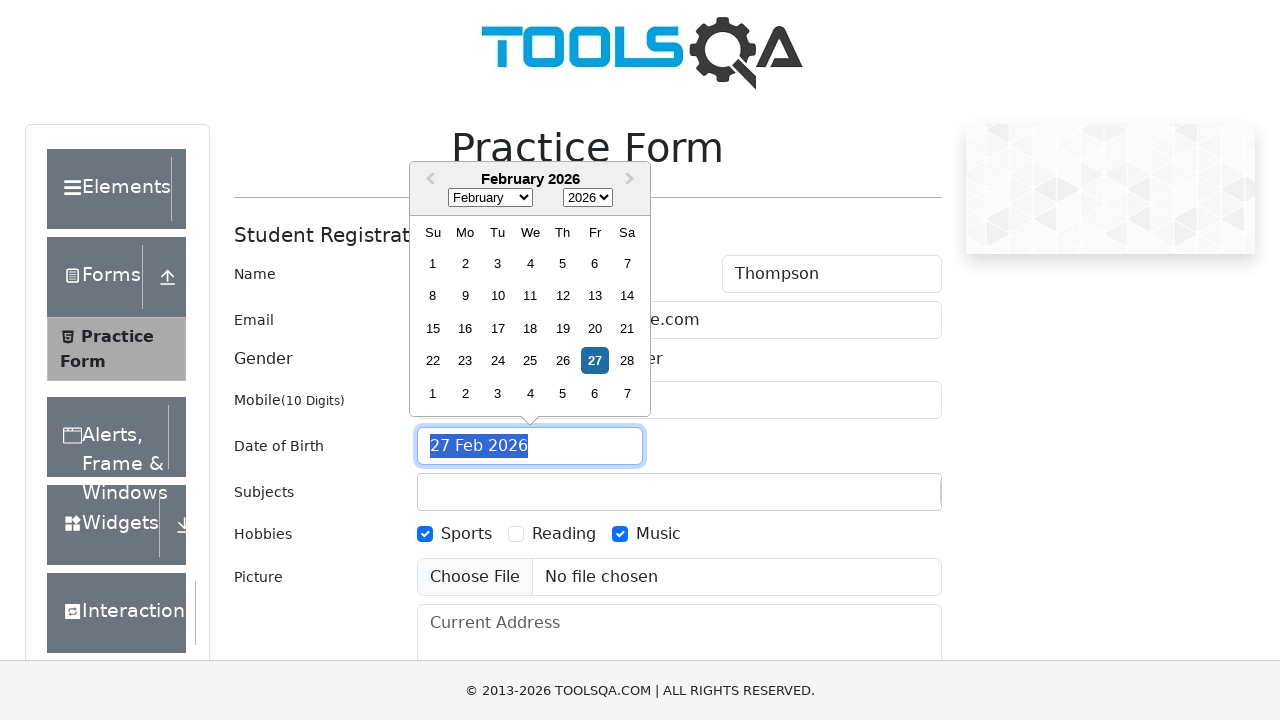

Typed date of birth '12 Oct 1980'
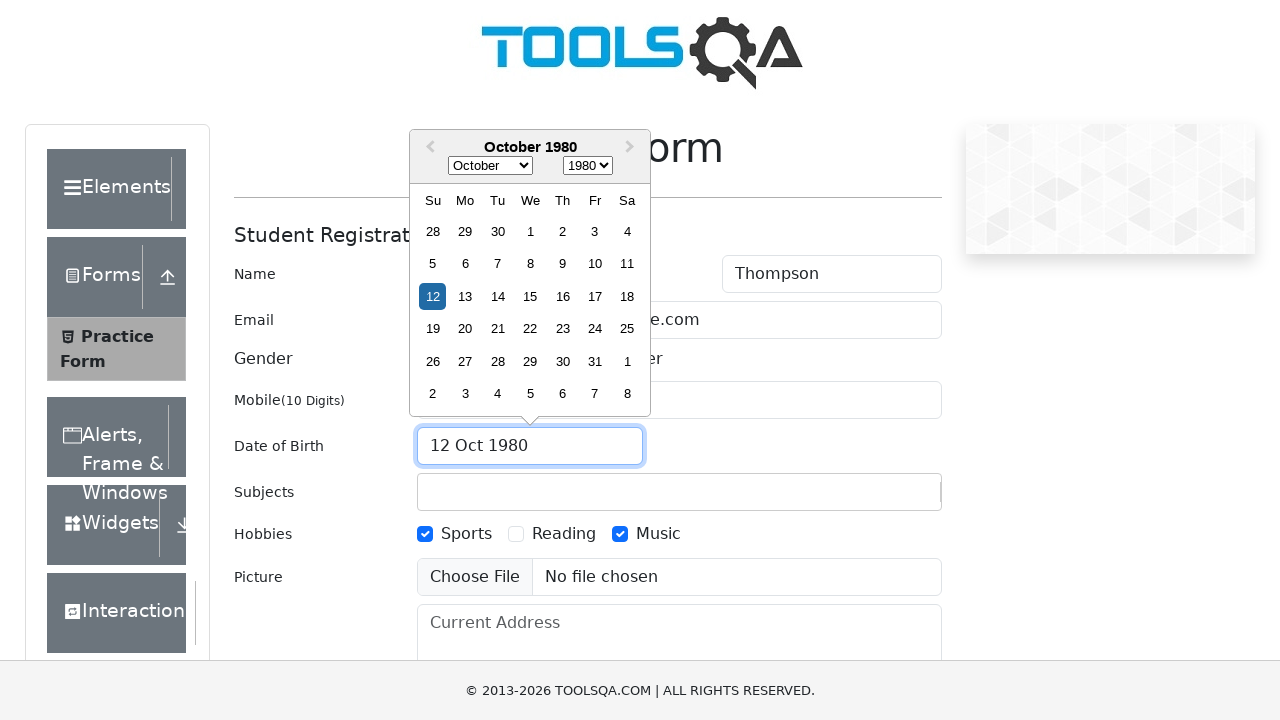

Pressed Escape to close date picker
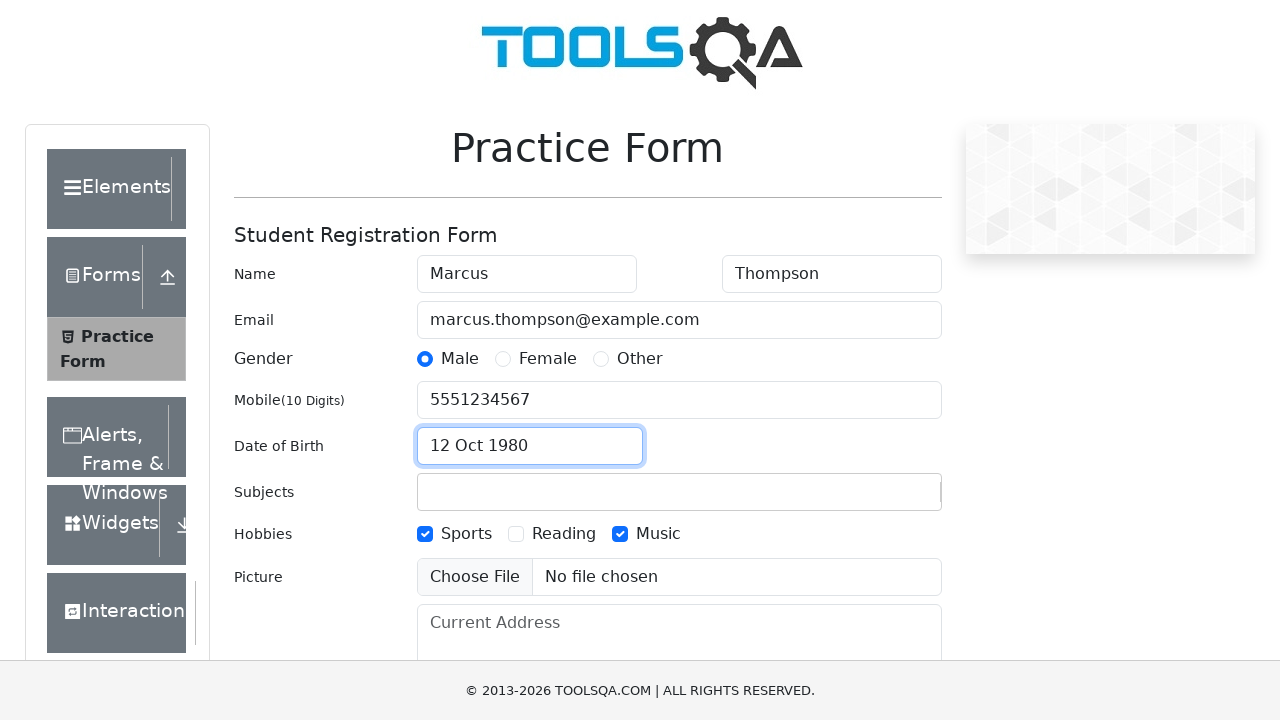

Filled current address field with '123 Miraflores Street, Lima' on #currentAddress
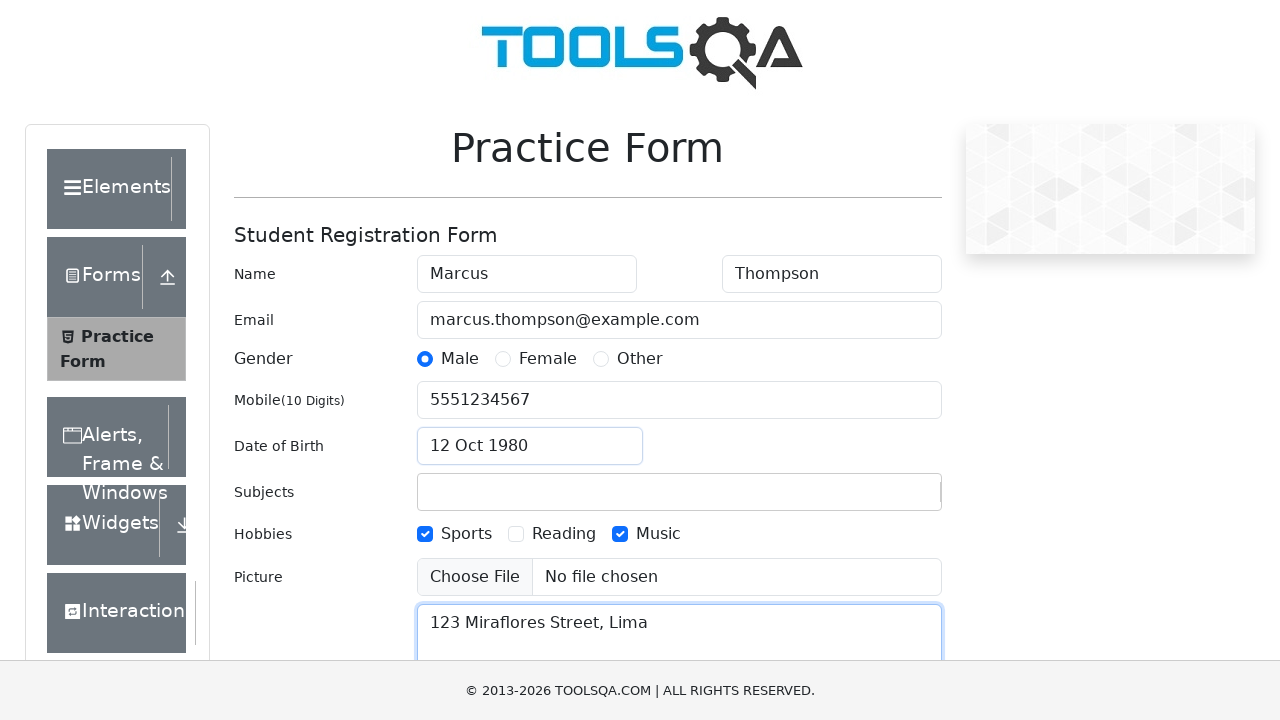

Clicked state dropdown at (527, 437) on #state
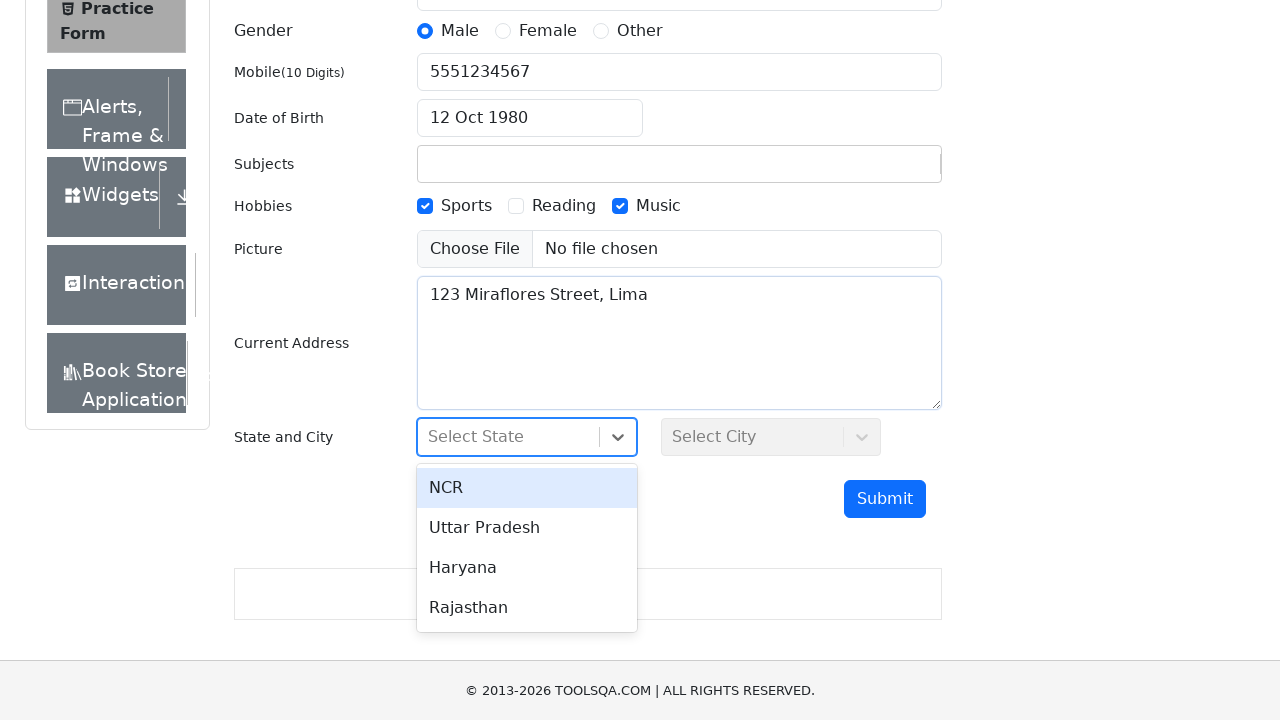

Typed 'NCR' in state selection field on #react-select-3-input
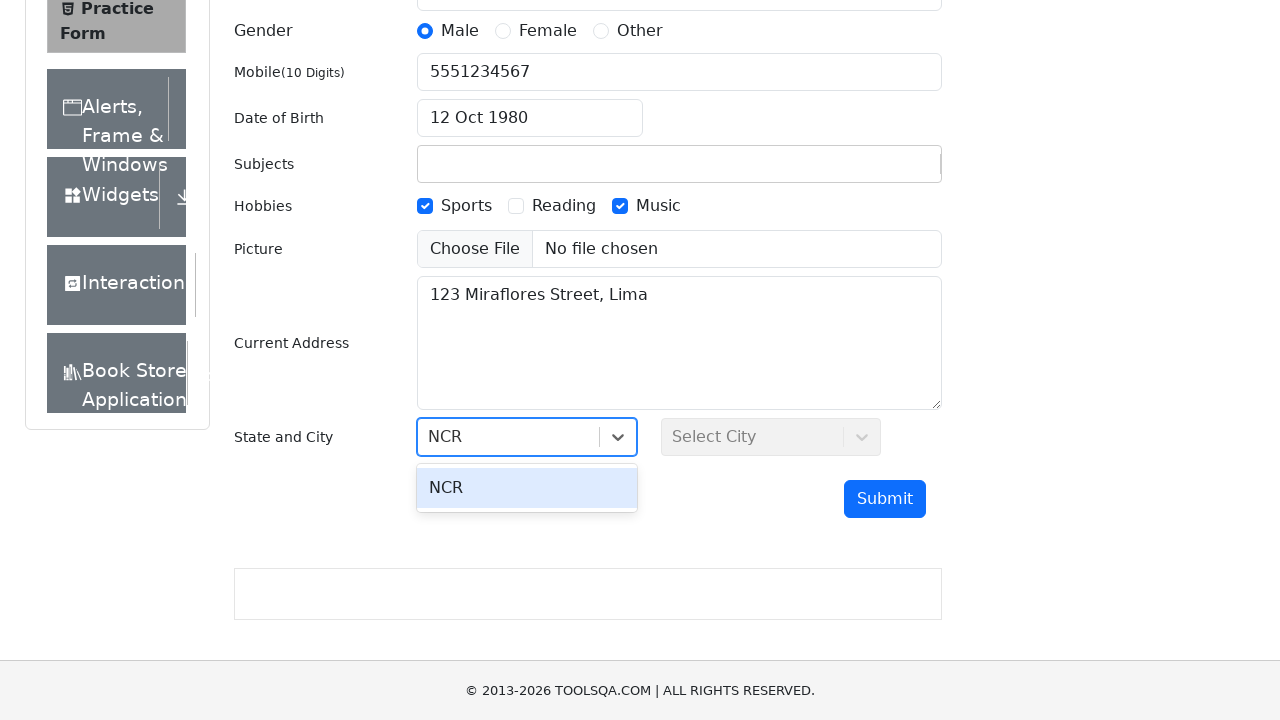

Pressed Tab to confirm state selection
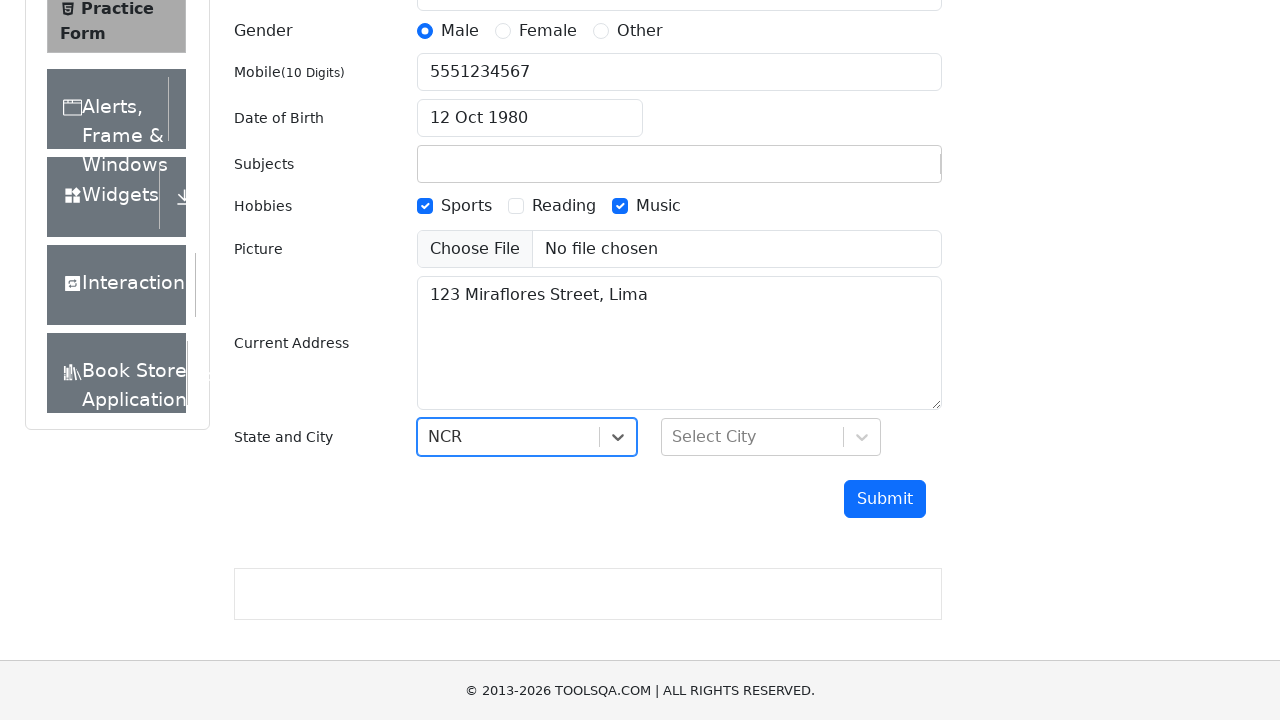

Clicked city dropdown at (771, 437) on #city
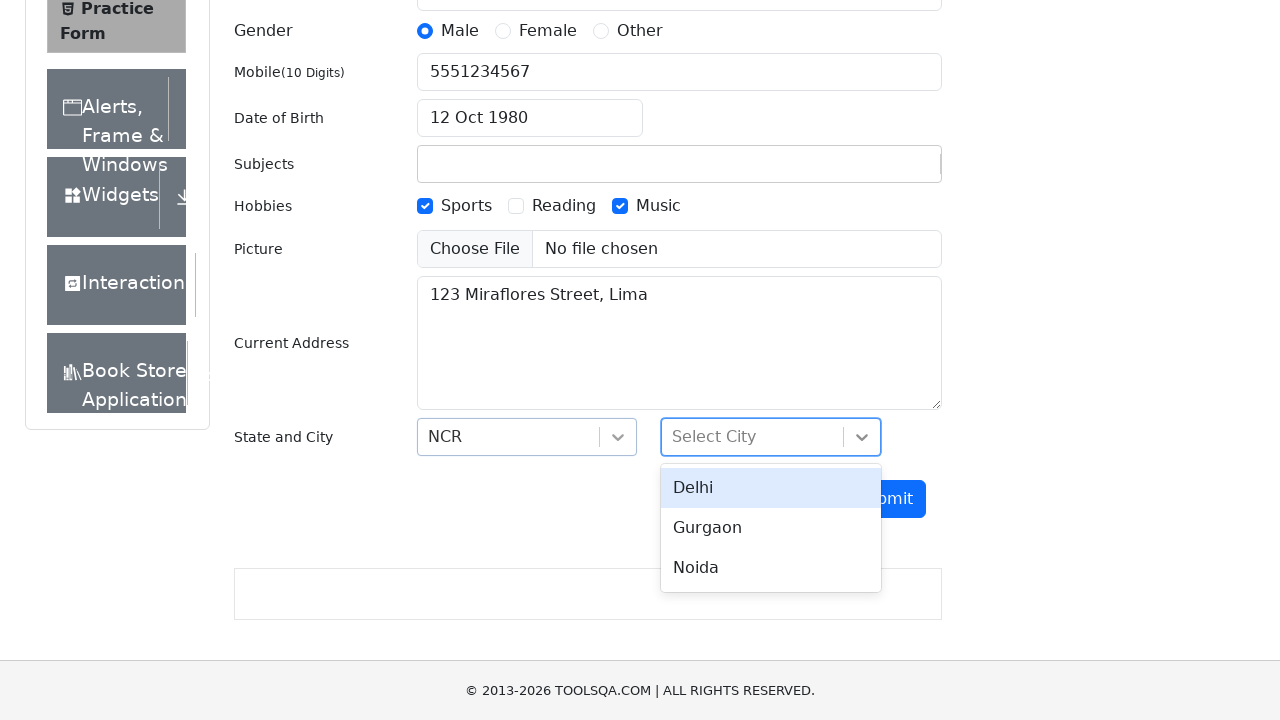

Typed 'Delhi' in city selection field on #react-select-4-input
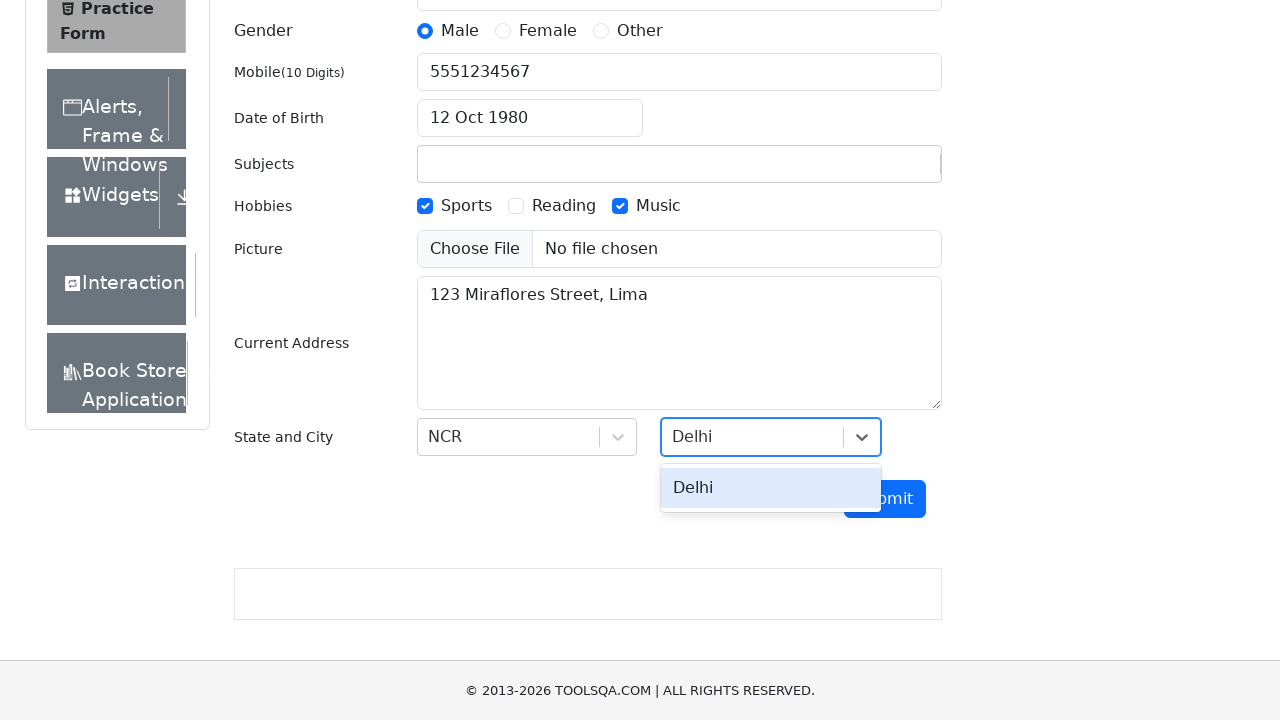

Pressed Tab to confirm city selection
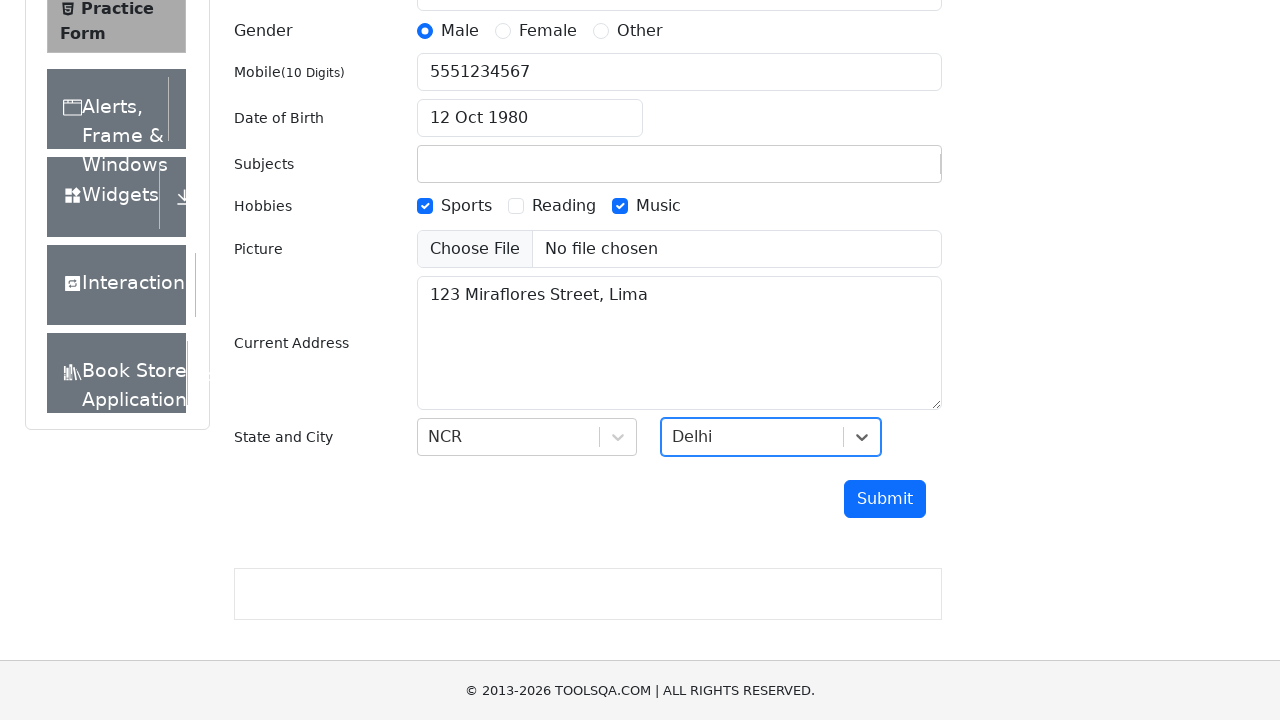

Clicked submit button to submit the form at (885, 499) on #submit
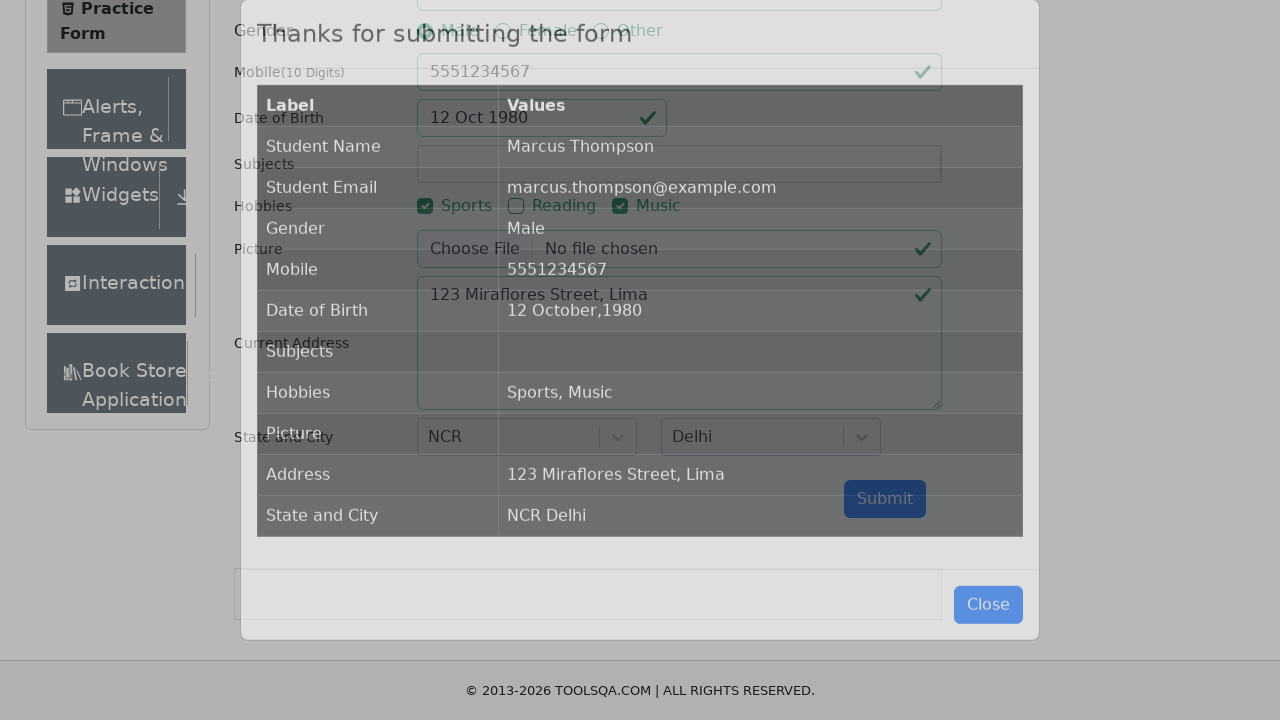

Form submission confirmation modal appeared
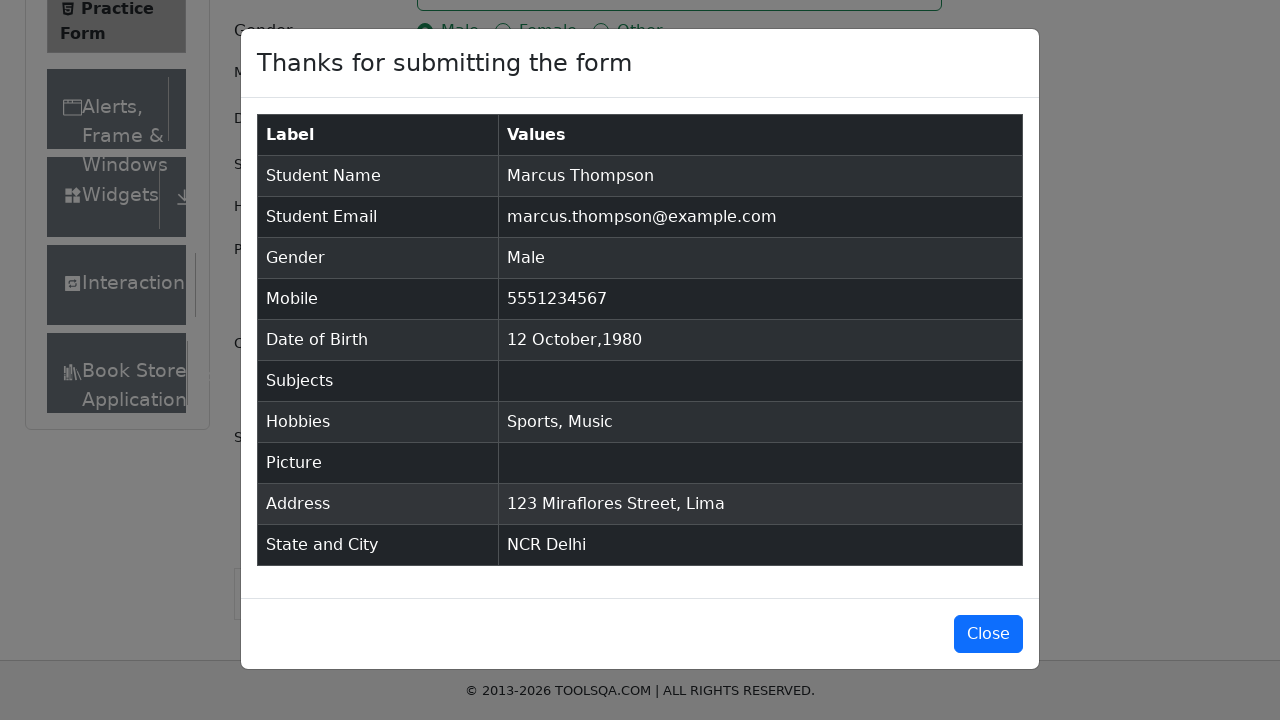

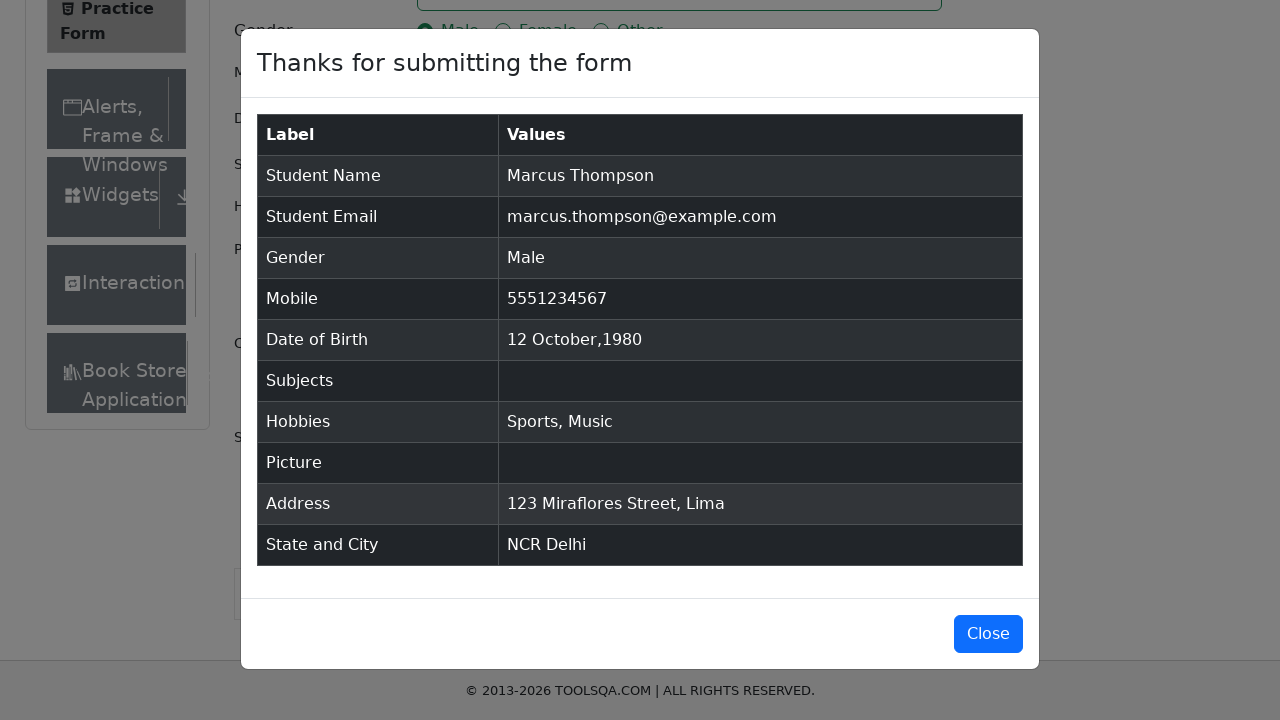